Tests a data types form by filling in various personal information fields (name, address, contact details, job info) and submitting the form. The zip code field is intentionally left empty to test validation.

Starting URL: https://bonigarcia.dev/selenium-webdriver-java/data-types.html

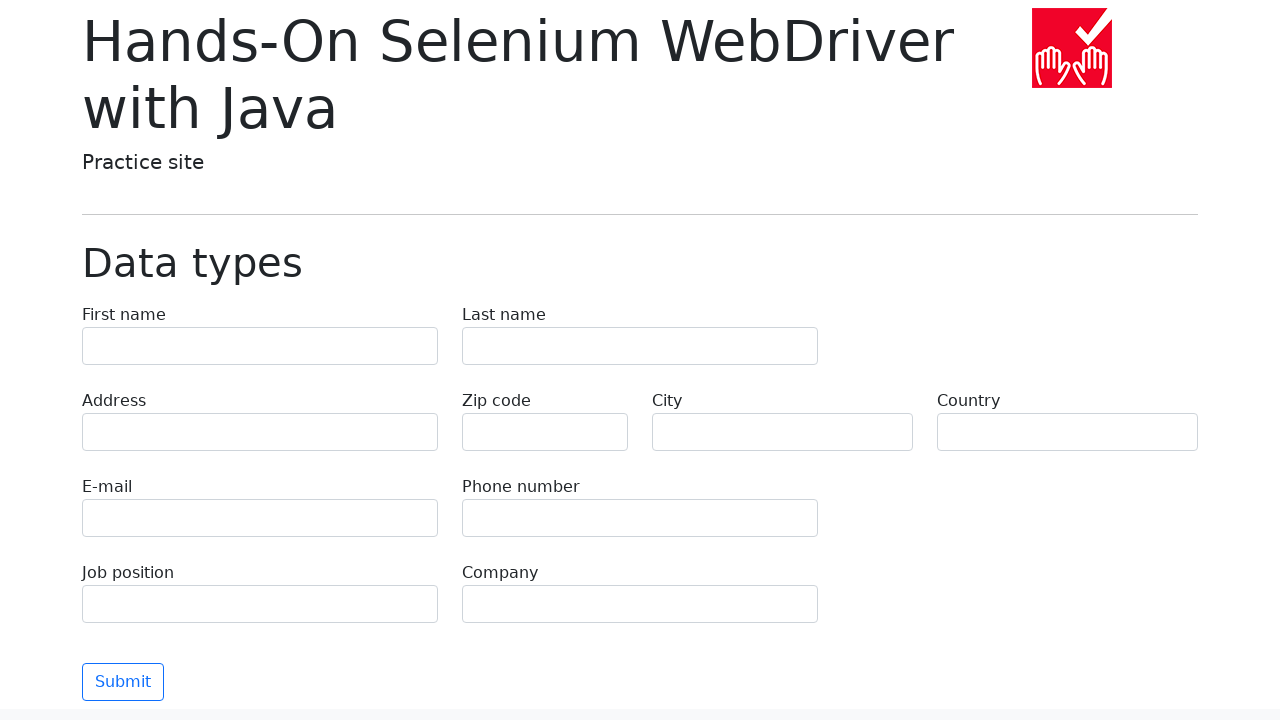

Filled first name field with 'Иван' on input[name='first-name']
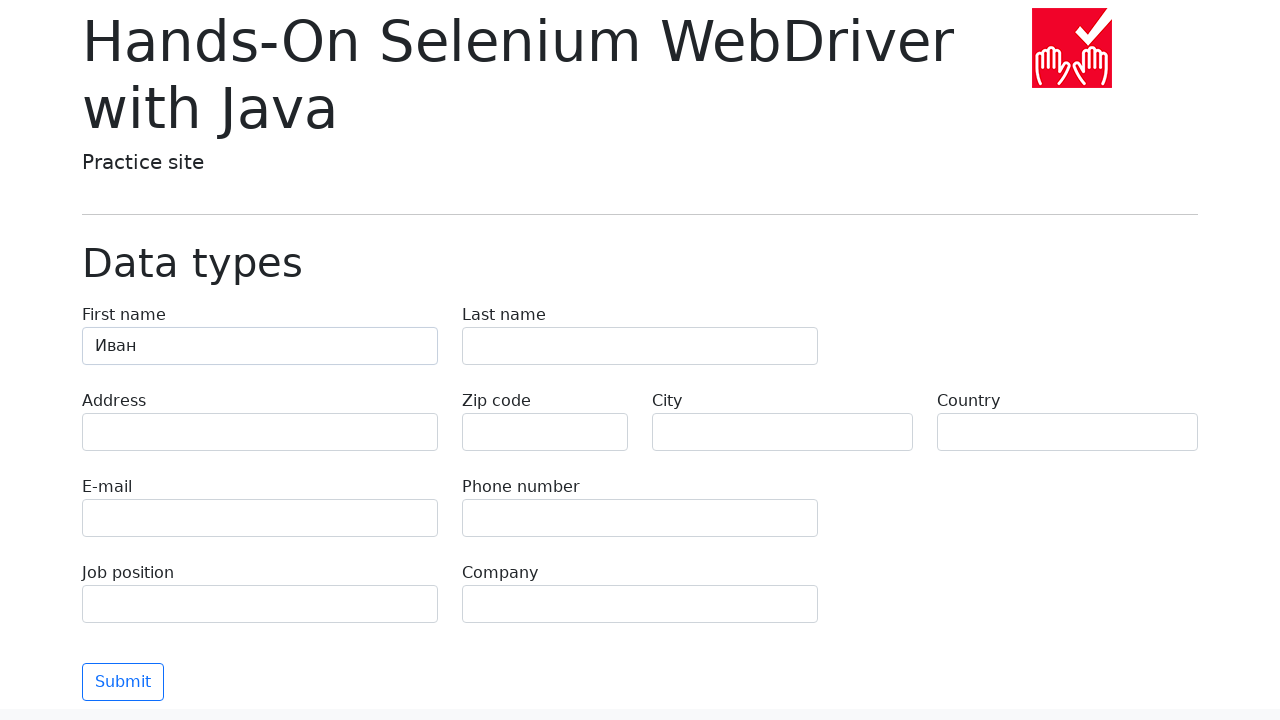

Filled last name field with 'Петров' on input[name='last-name']
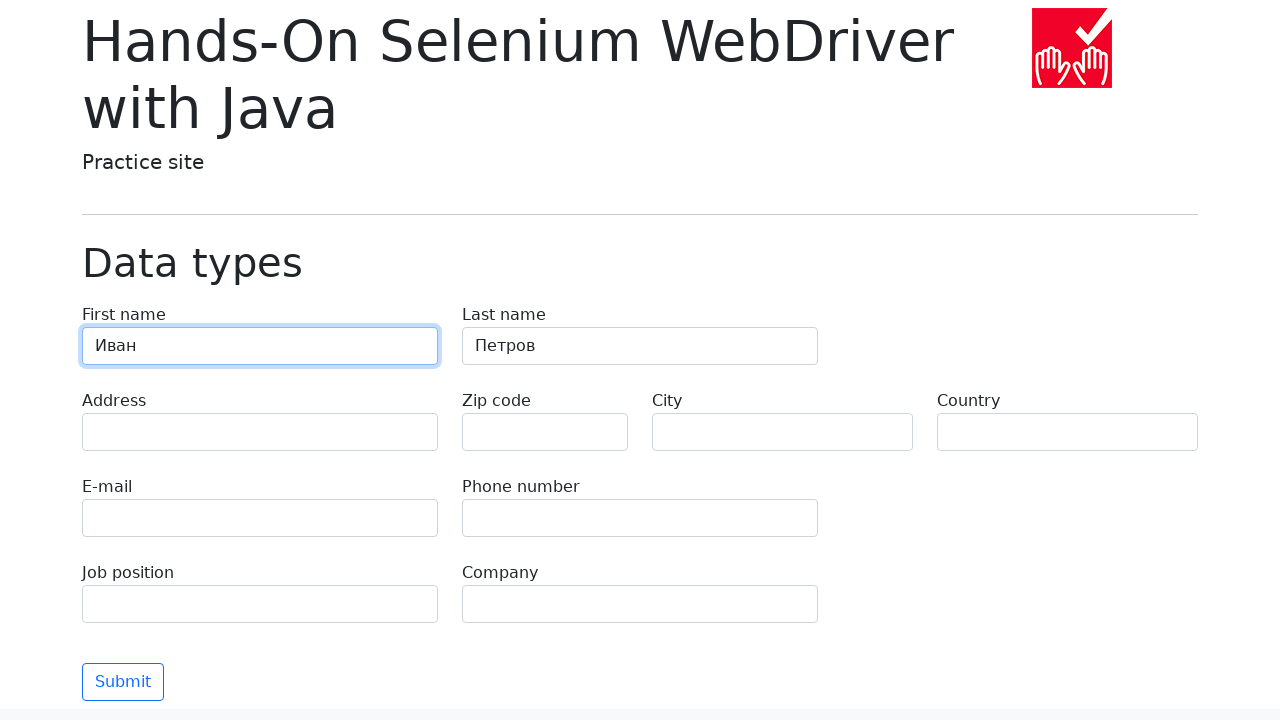

Filled address field with 'Ленина, 55-3' on input[name='address']
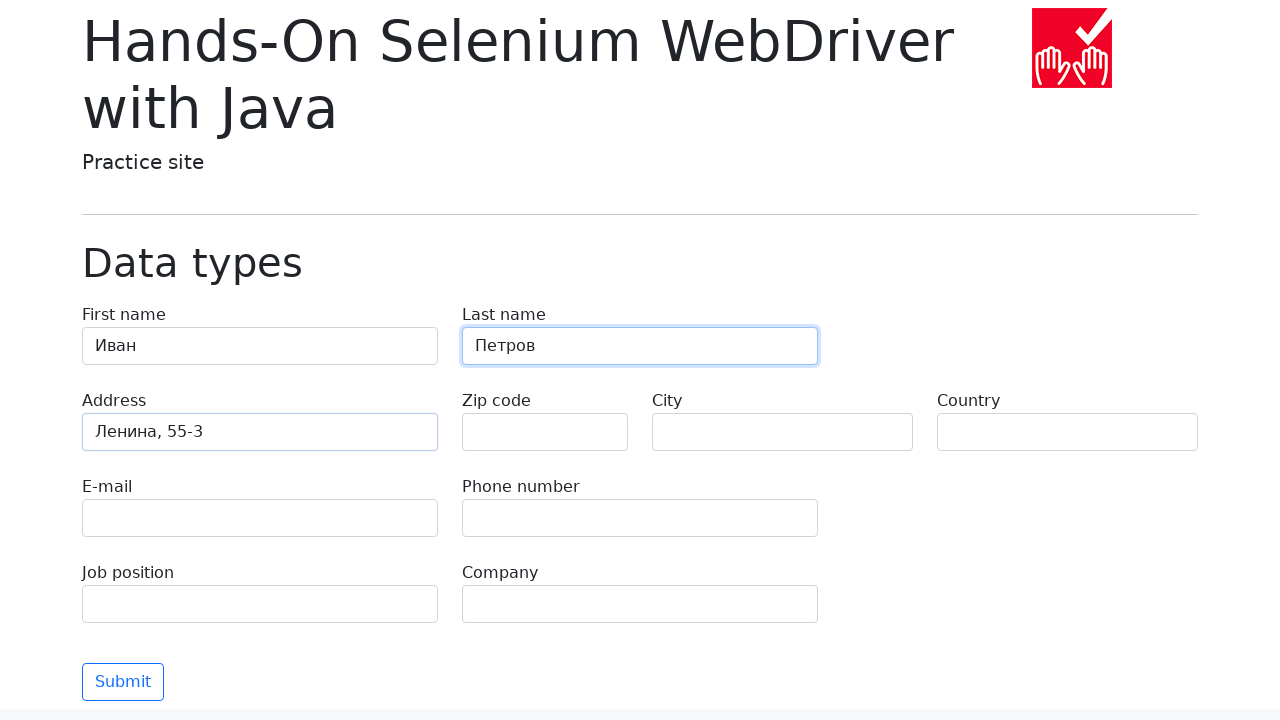

Left zip code field empty for validation testing on input[name='zip-code']
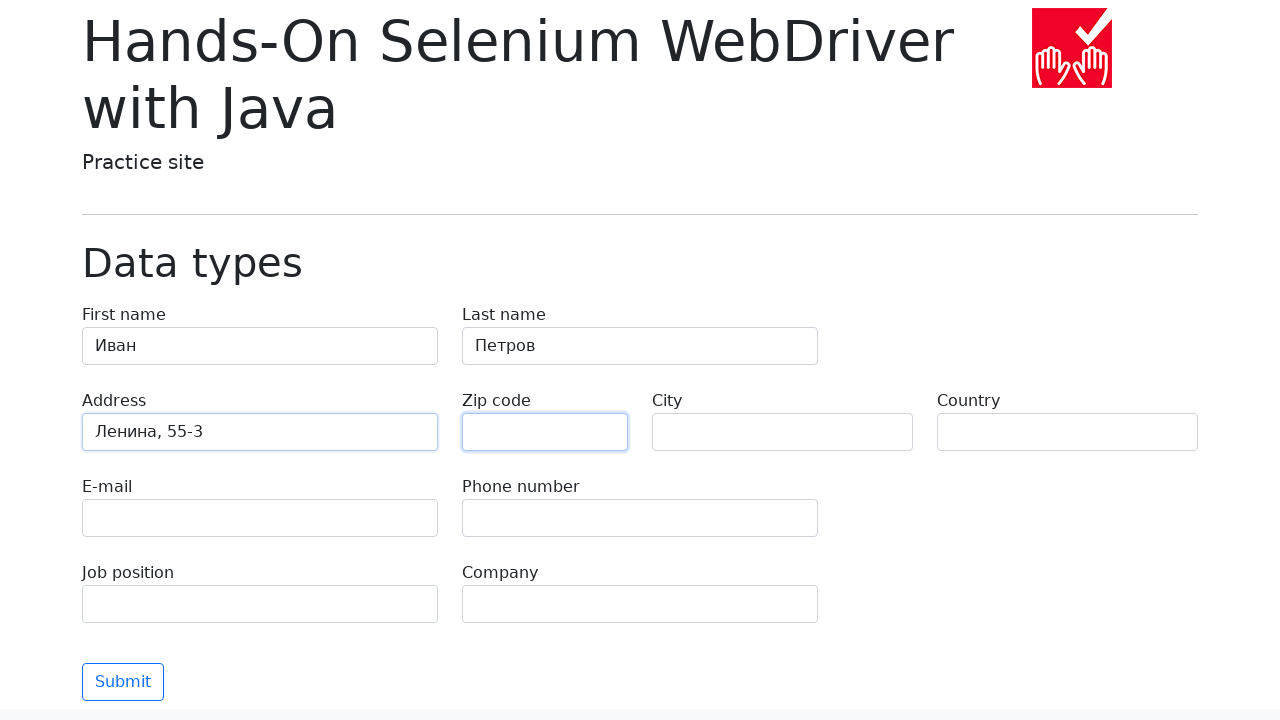

Filled city field with 'Москва' on input[name='city']
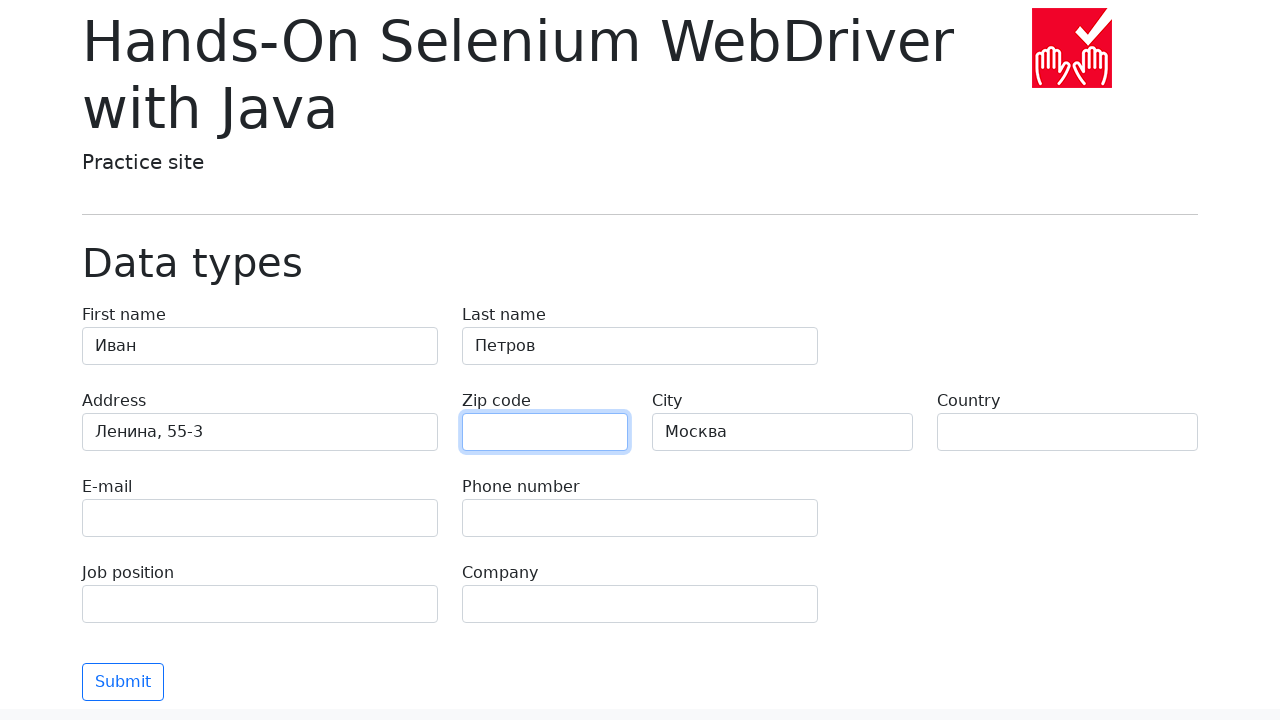

Filled country field with 'Россия' on input[name='country']
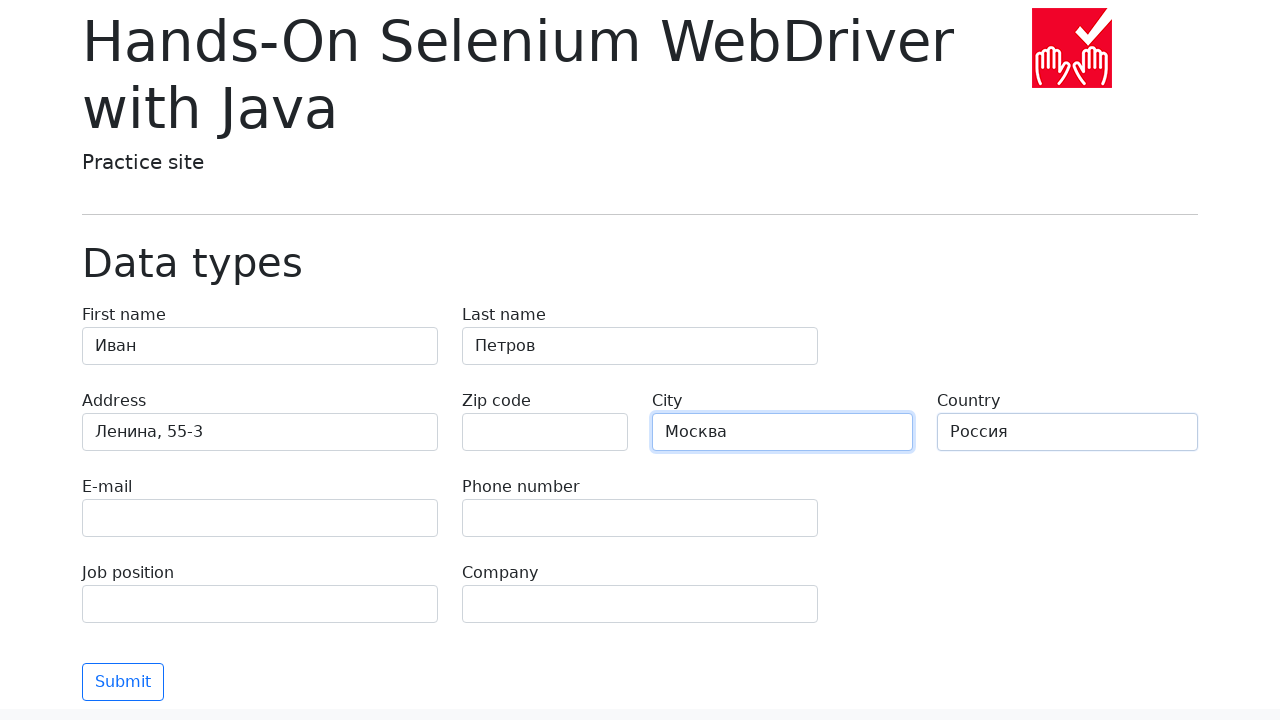

Filled email field with 'test@skypro.com' on input[name='e-mail']
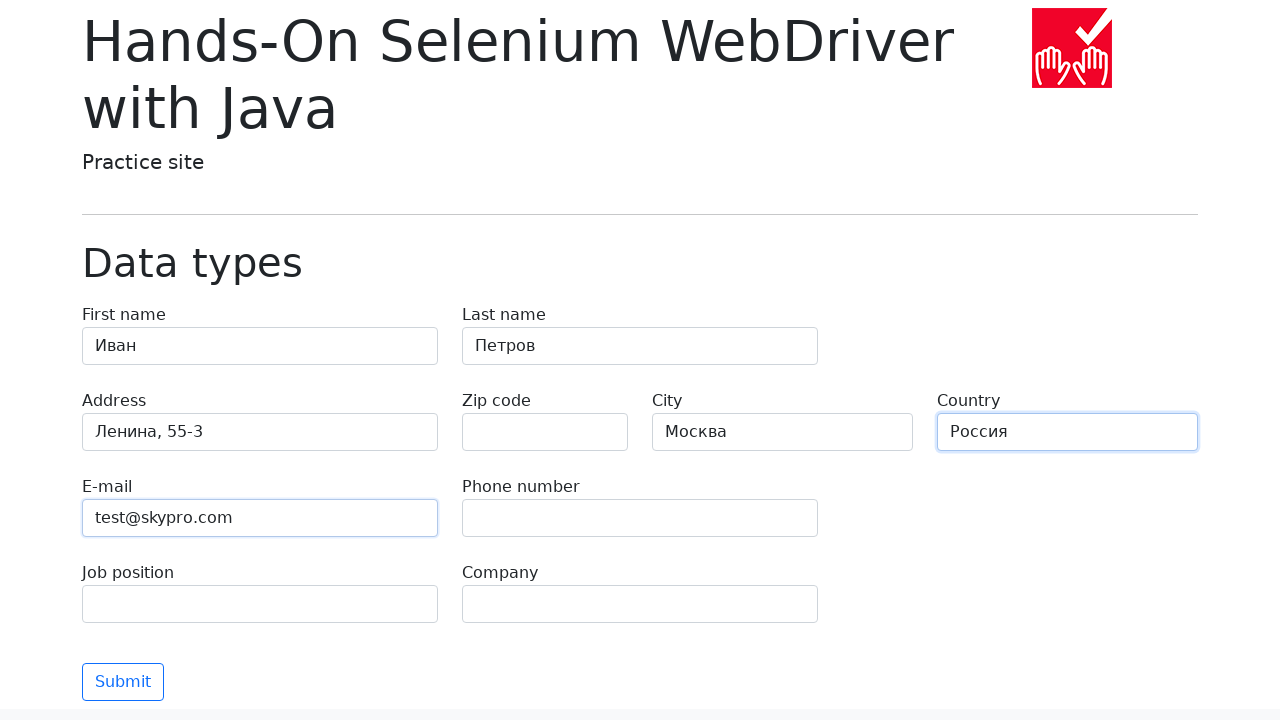

Filled phone field with '+7985899998787' on input[name='phone']
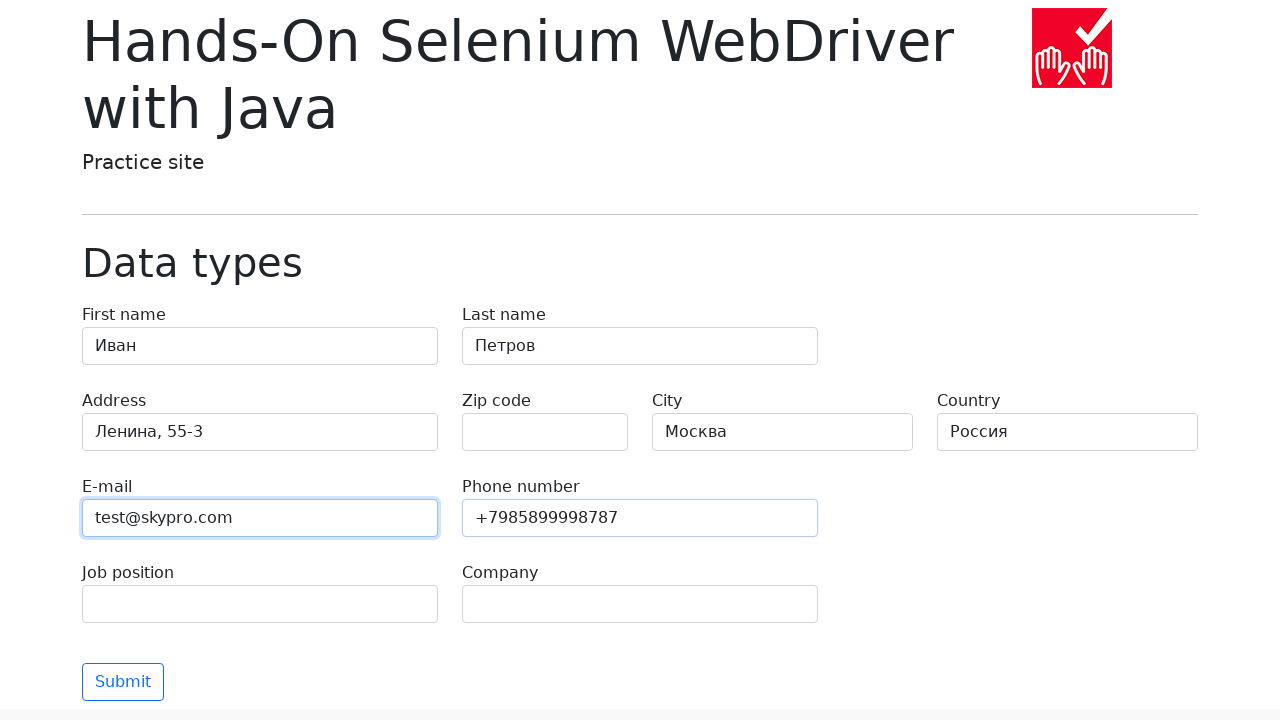

Filled job position field with 'QA' on input[name='job-position']
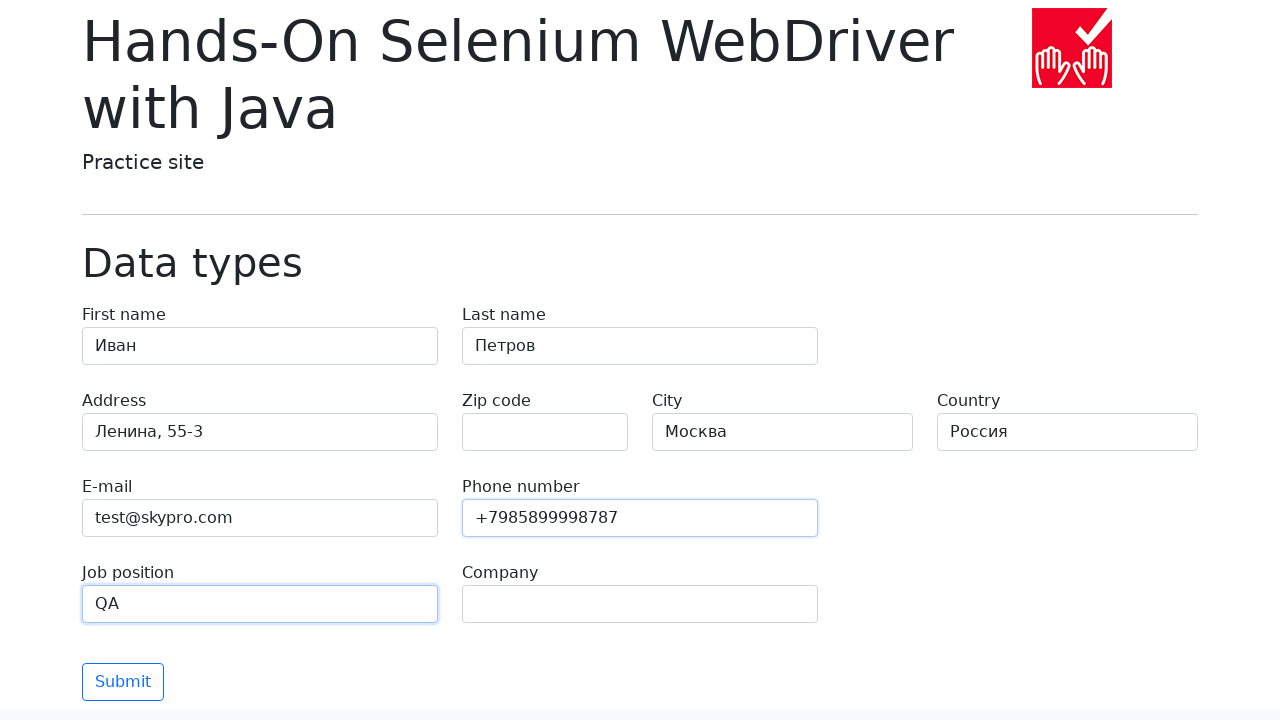

Filled company field with 'SkyPro' on input[name='company']
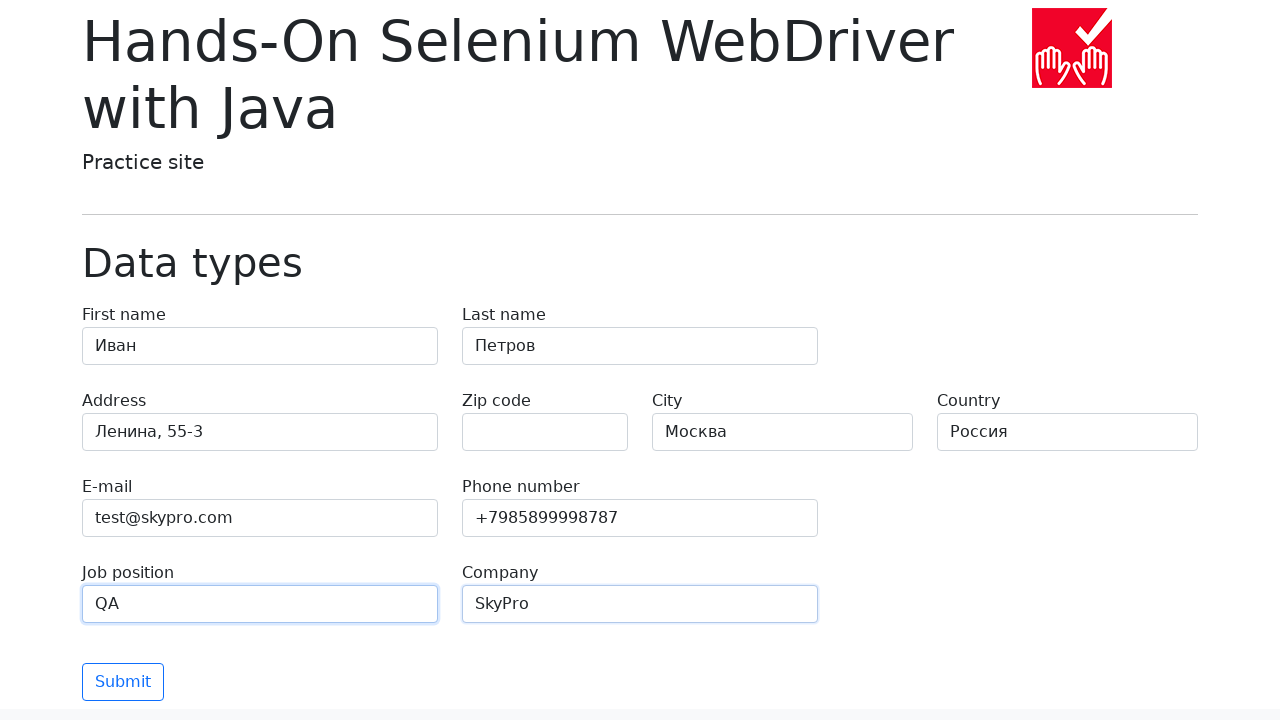

Located submit button
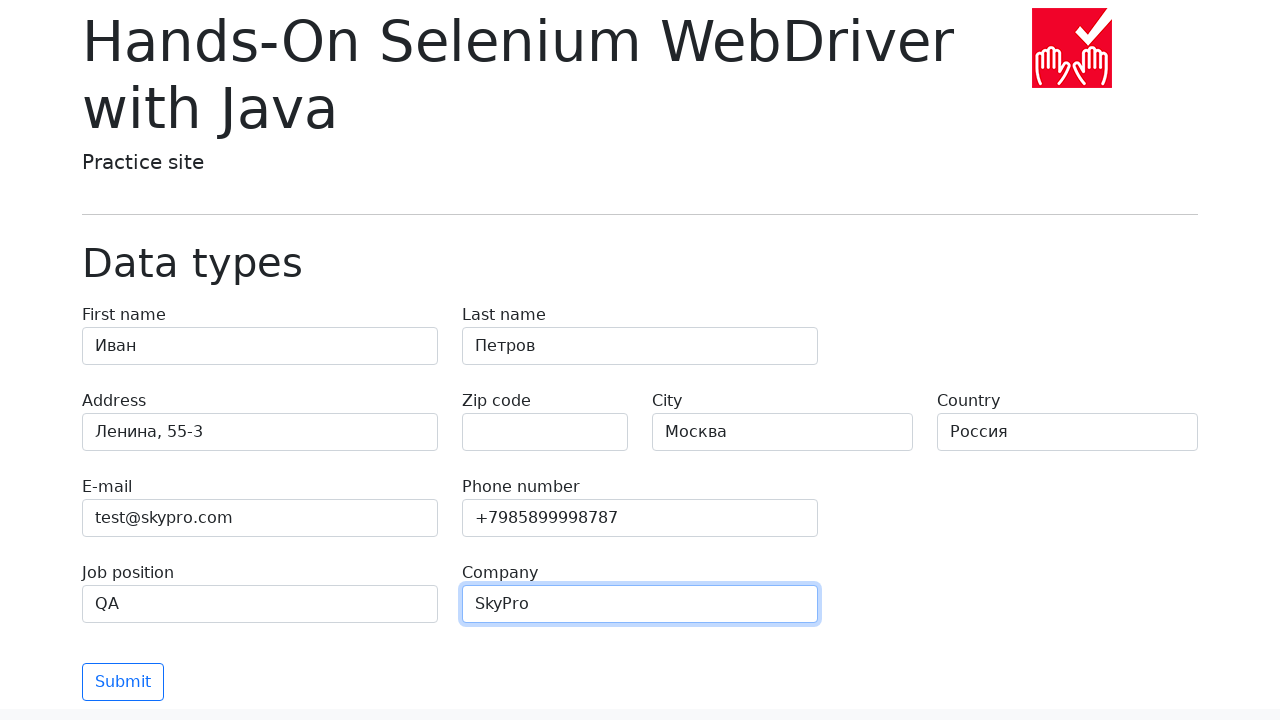

Scrolled submit button into view
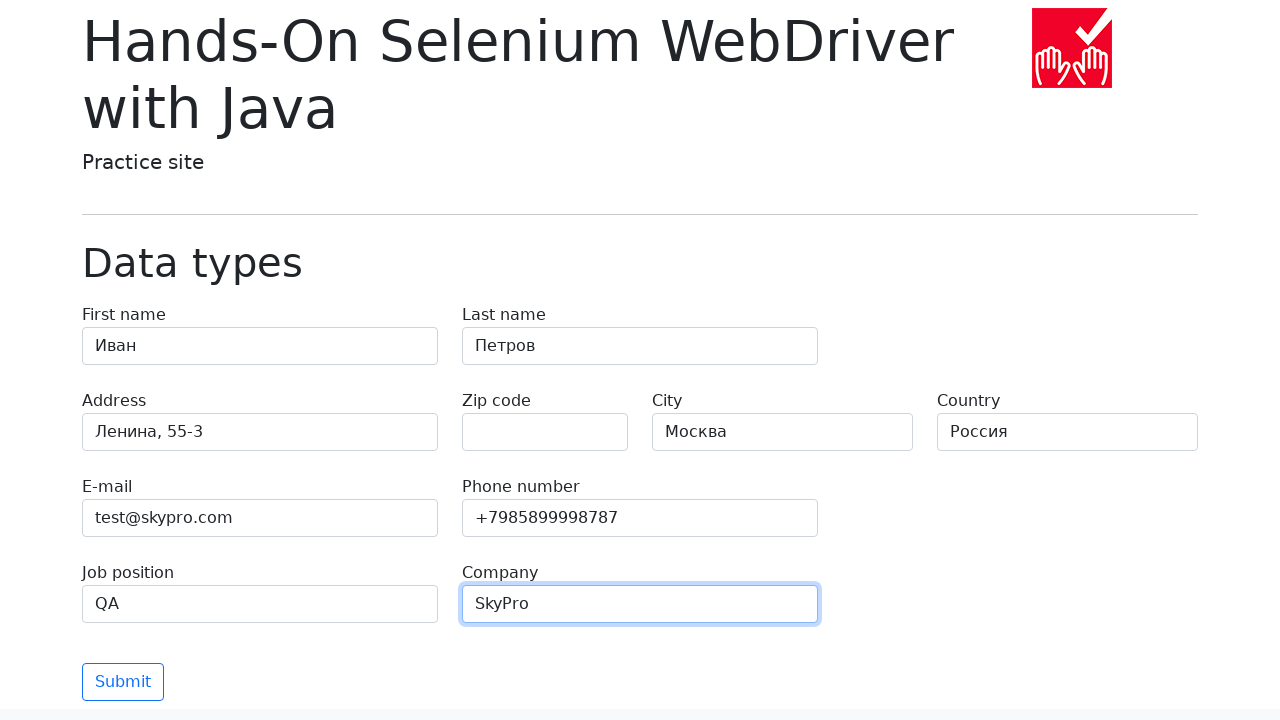

Clicked submit button to submit the form at (123, 682) on body > main > div > form > div:nth-child(5) > div > button
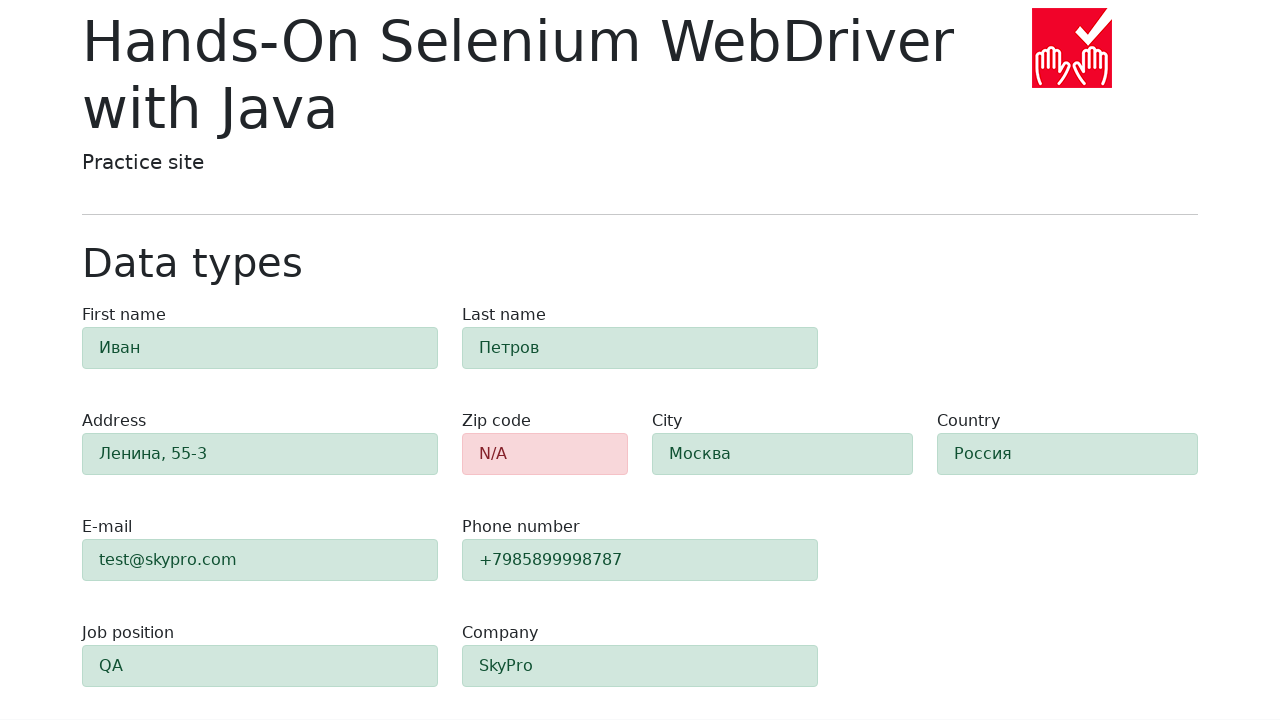

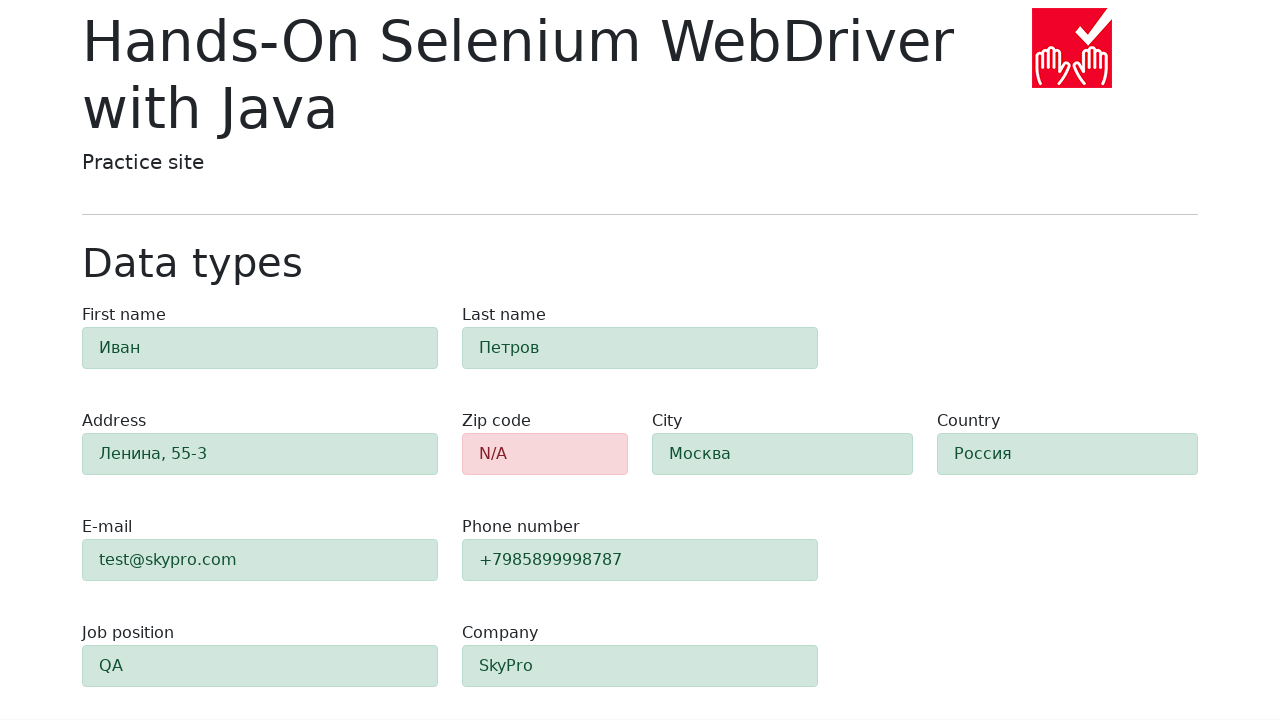